Navigates to a Guazi used car listing page for Volkswagen vehicles in Chengdu and waits for the car listing elements to load.

Starting URL: https://www.guazi.com/cd/dazhong/

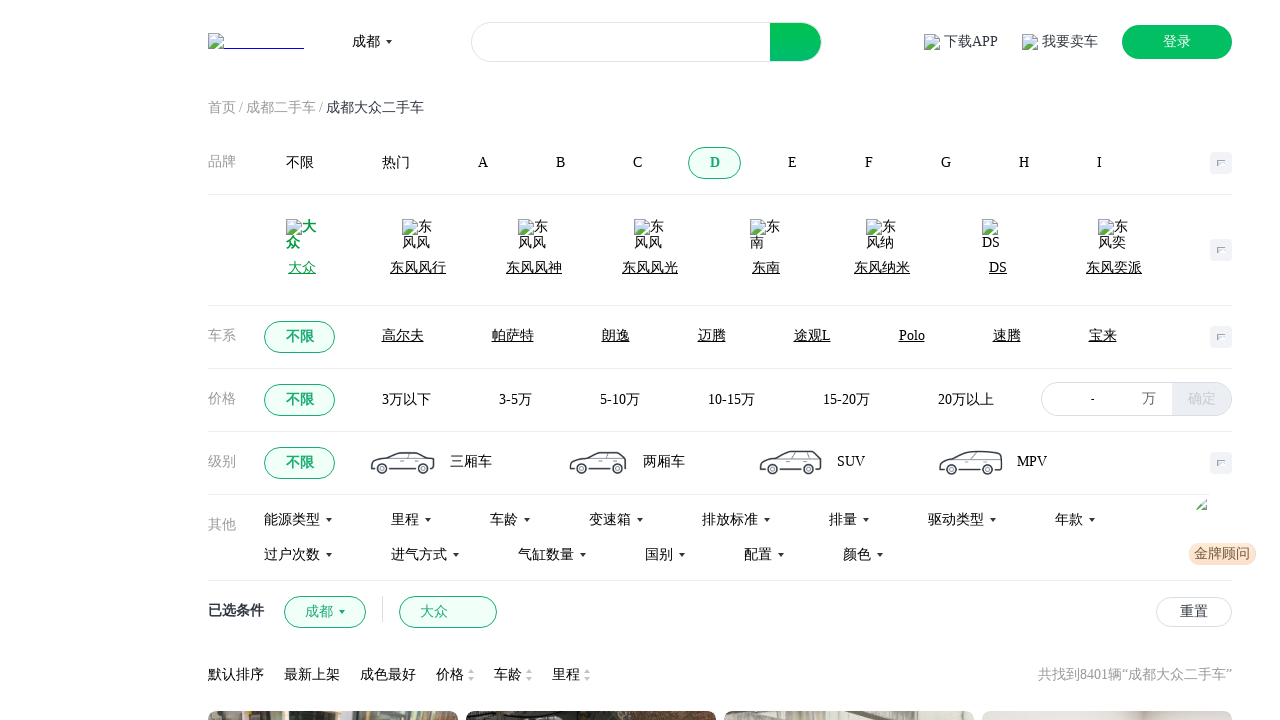

Navigated to Guazi used car listing page for Volkswagen vehicles in Chengdu
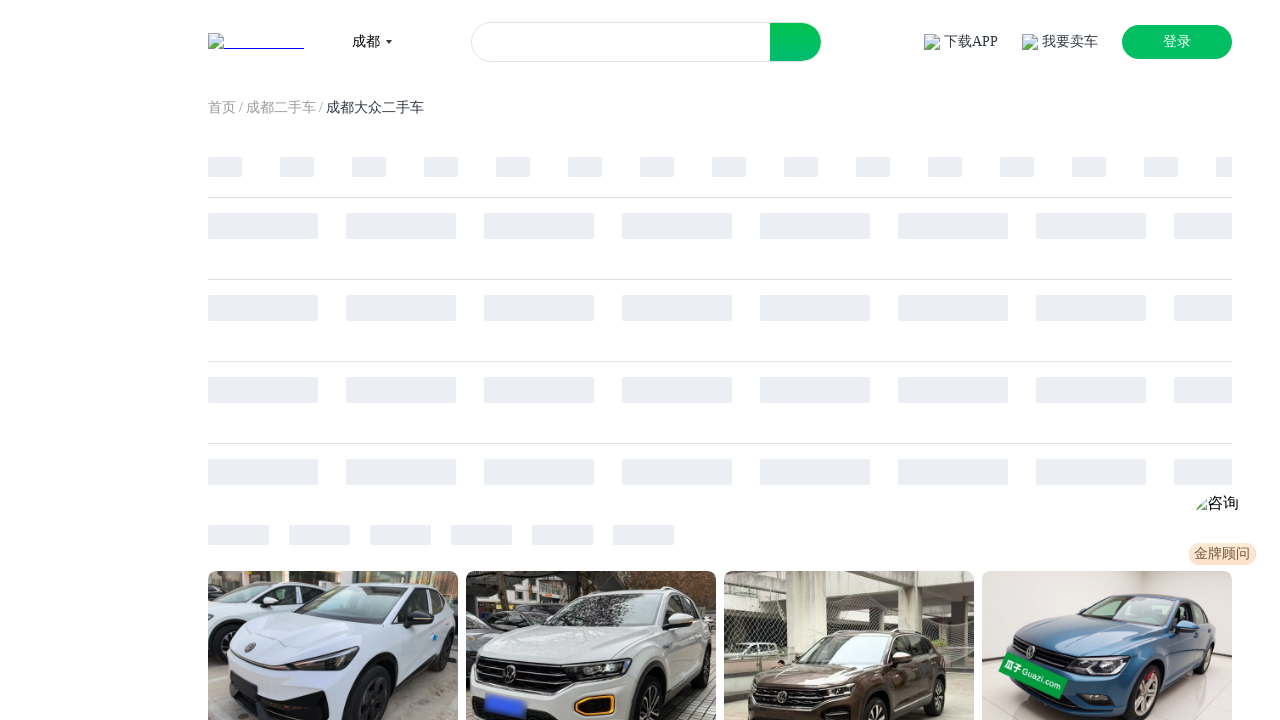

Car listing elements loaded successfully
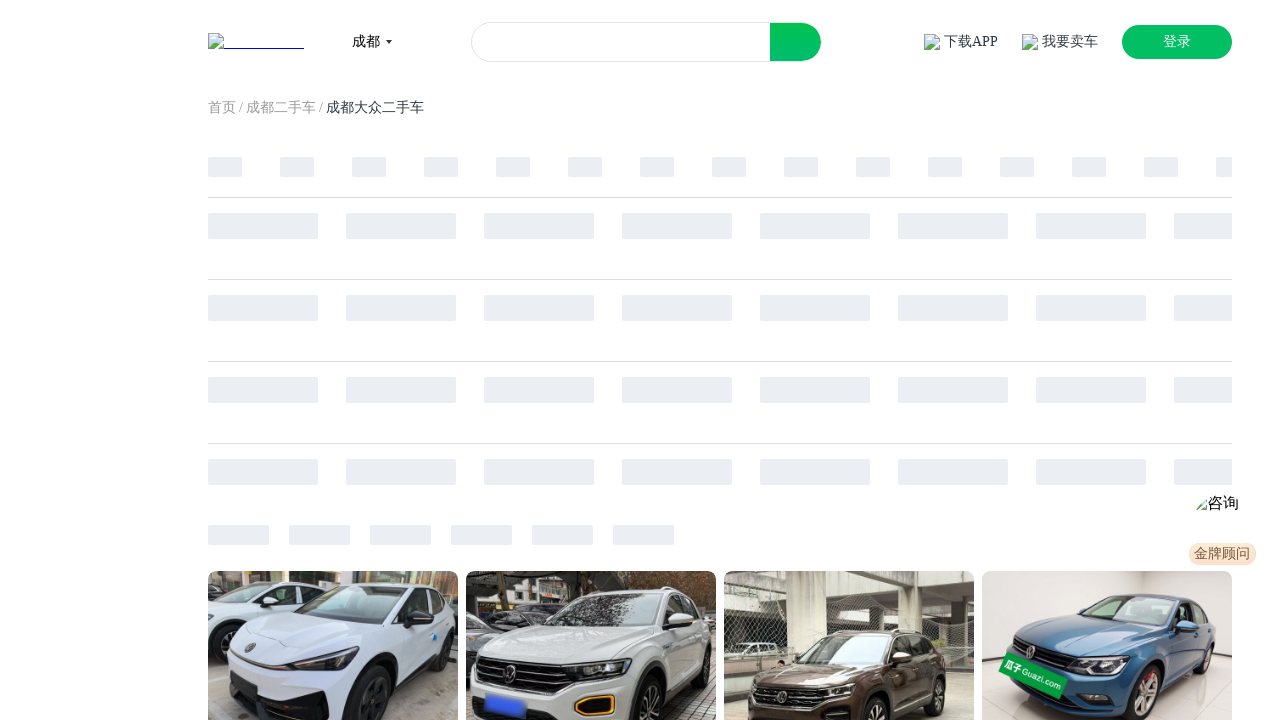

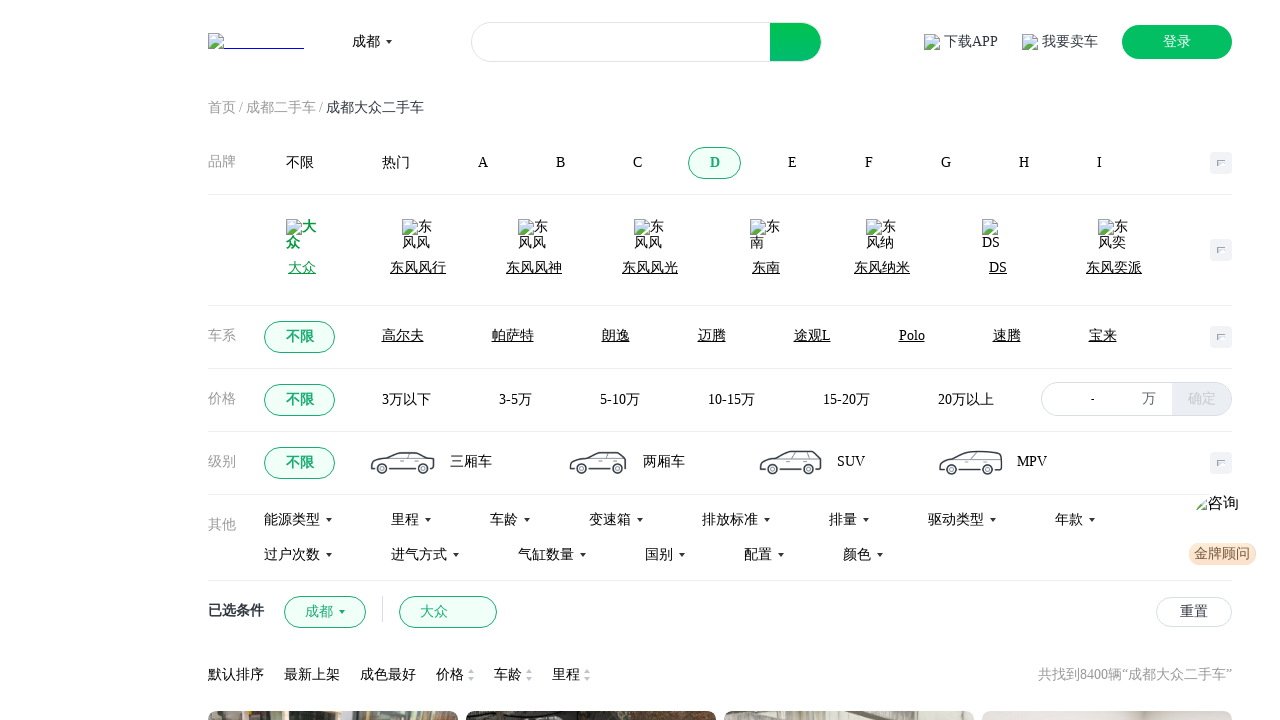